Tests drag and drop functionality by dragging an element to a drop zone

Starting URL: https://www.qa-practice.com/elements/dragndrop/boxes

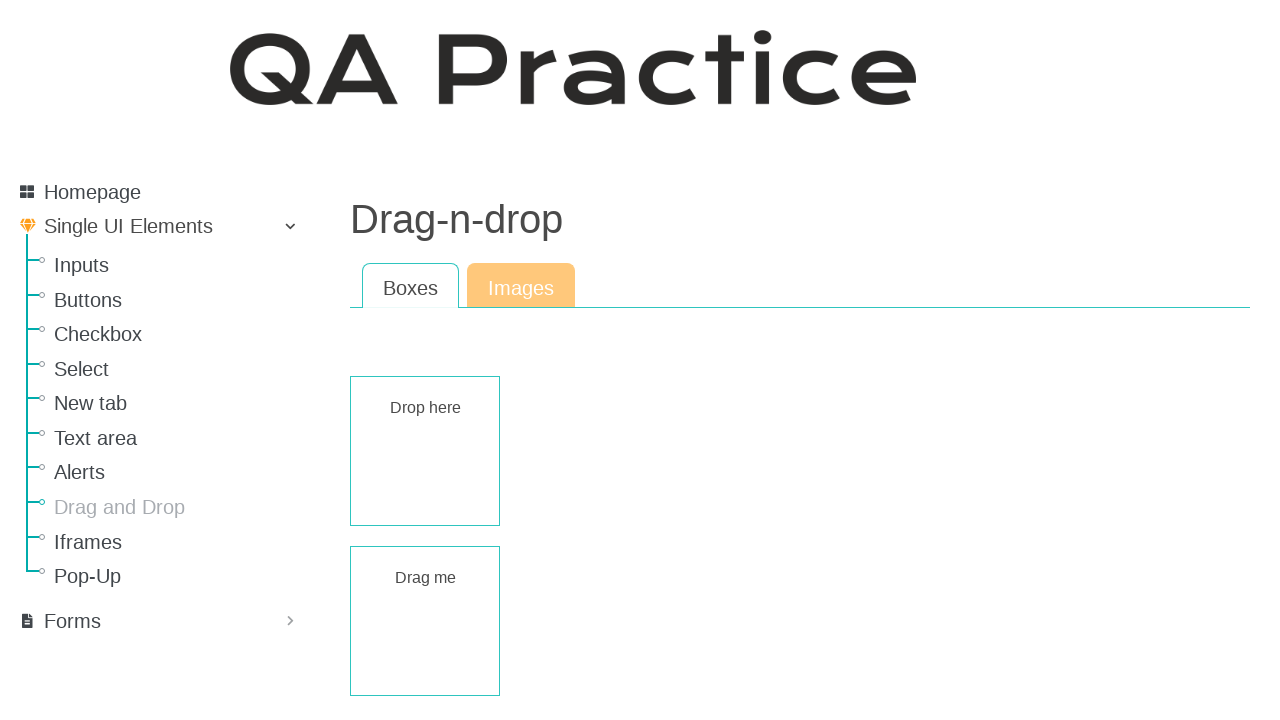

Waited for draggable element to load
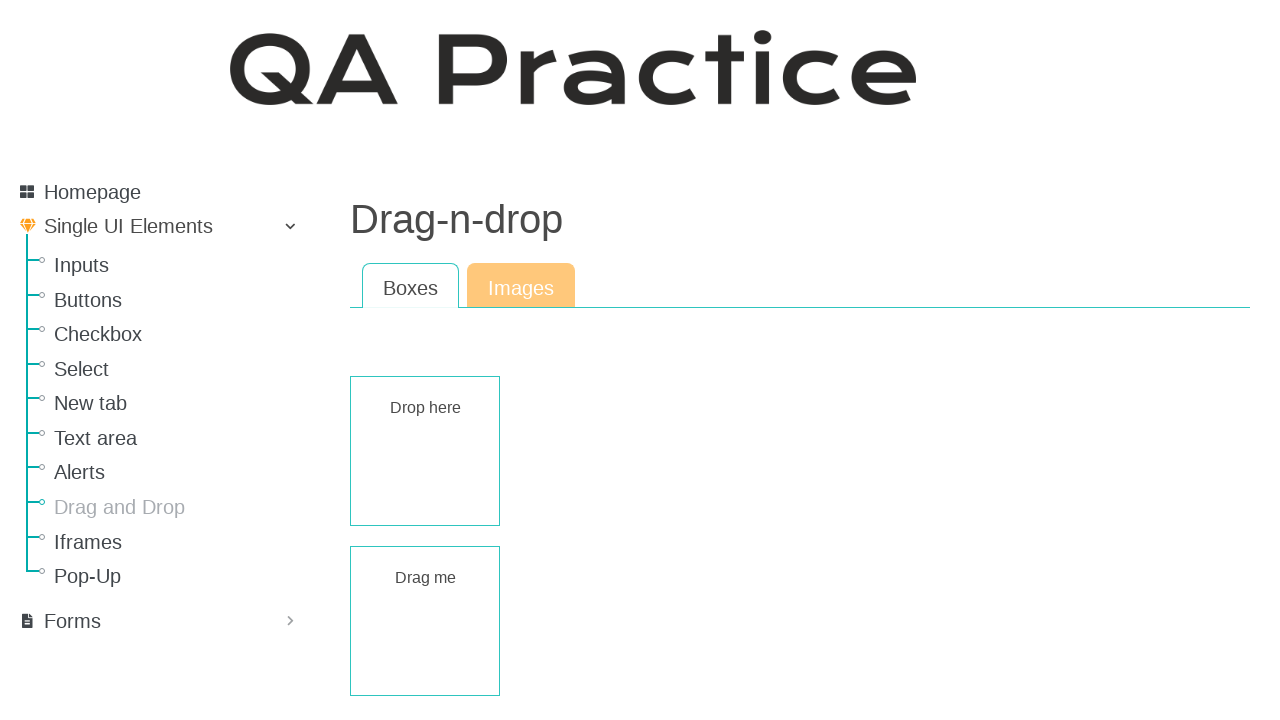

Waited for droppable element to load
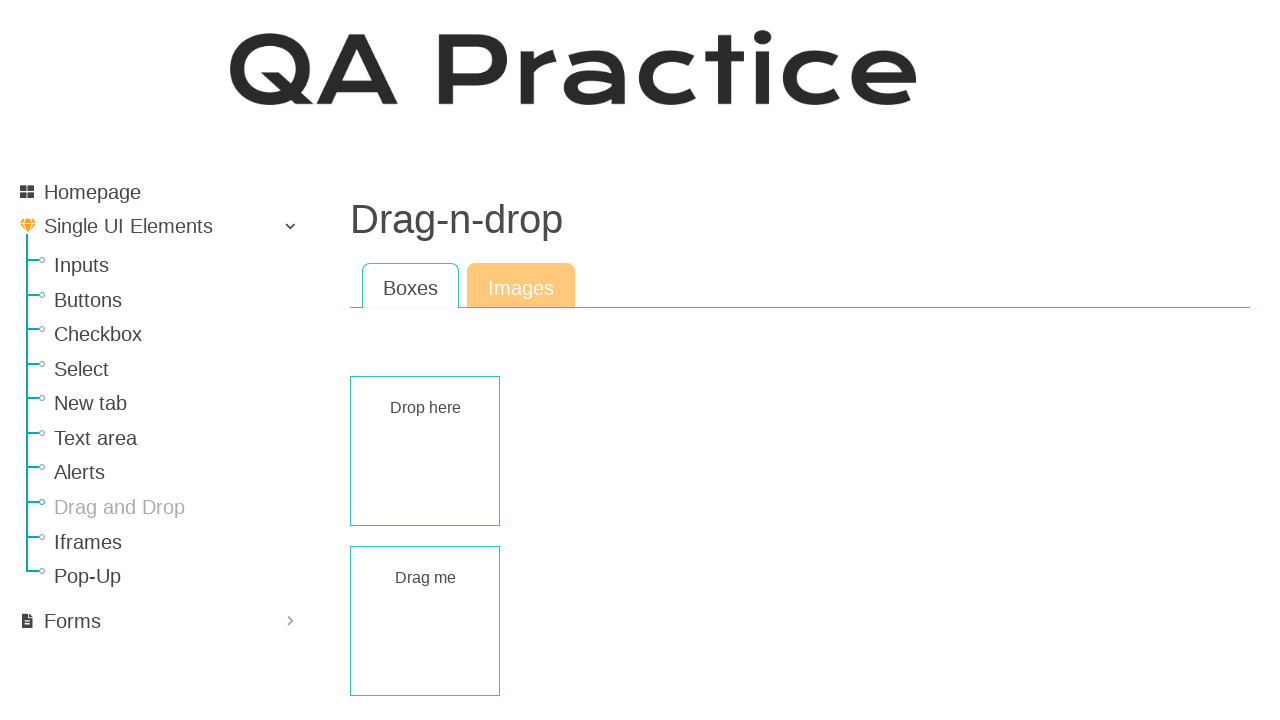

Dragged element from draggable box to droppable zone at (425, 451)
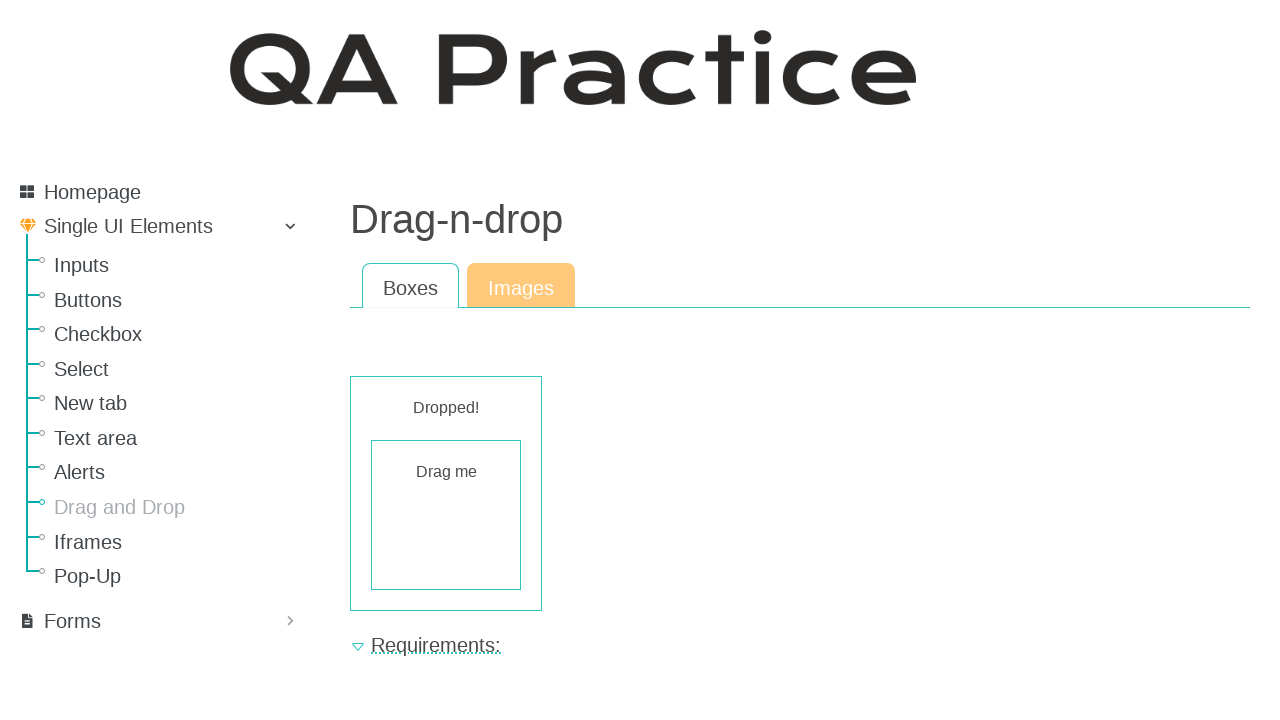

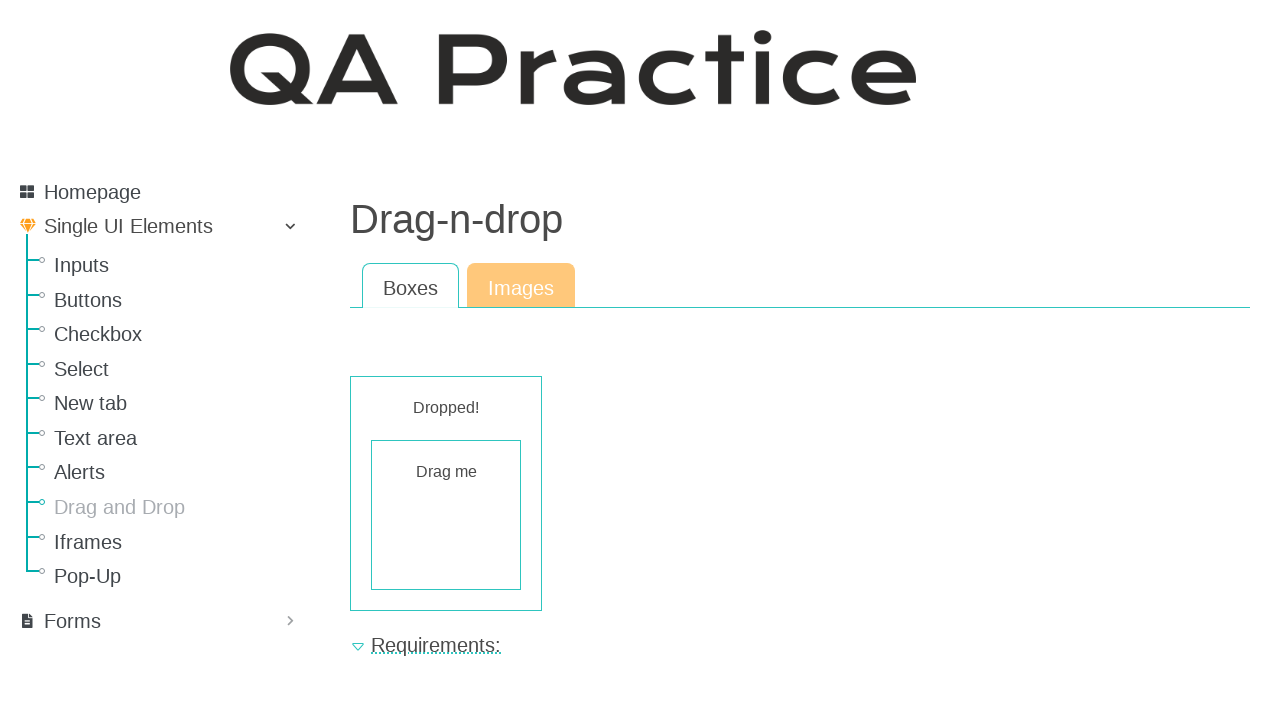